Tests e-commerce functionality by searching for products, adding them to cart, and verifying that a promo code reduces the total price

Starting URL: https://rahulshettyacademy.com/seleniumPractise/#/

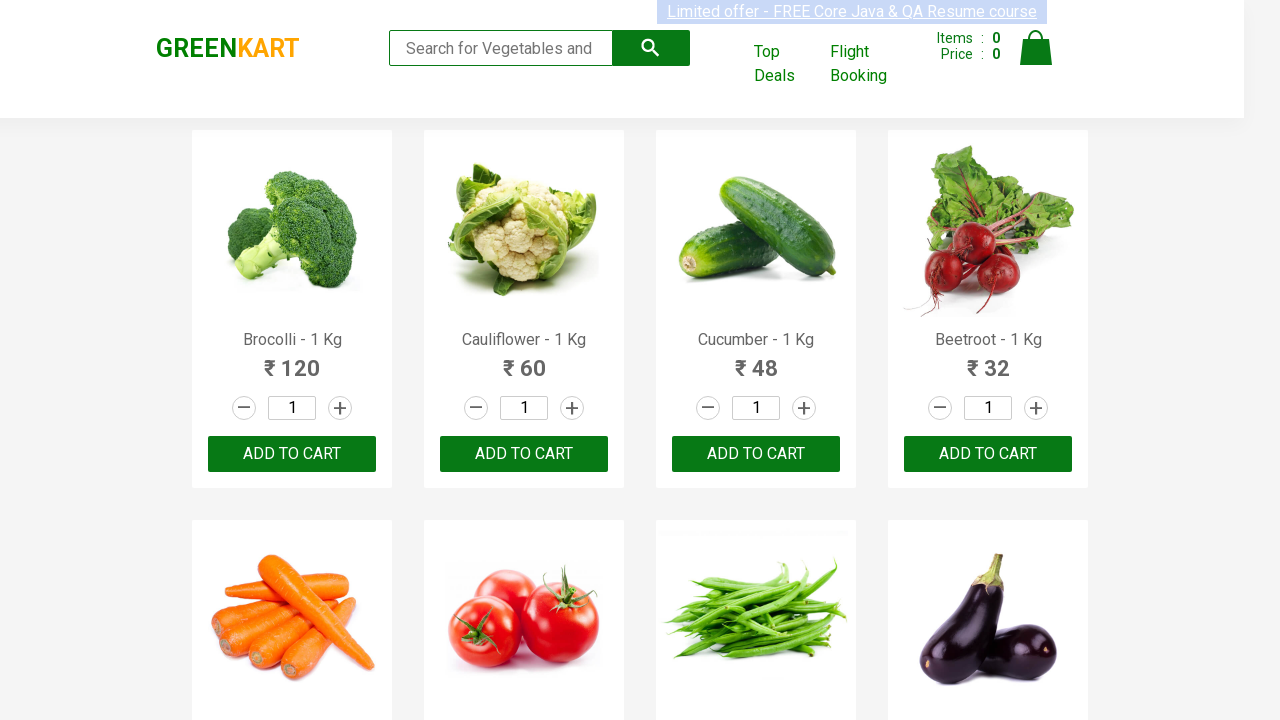

Filled search field with 'ber' to find products on .search-keyword
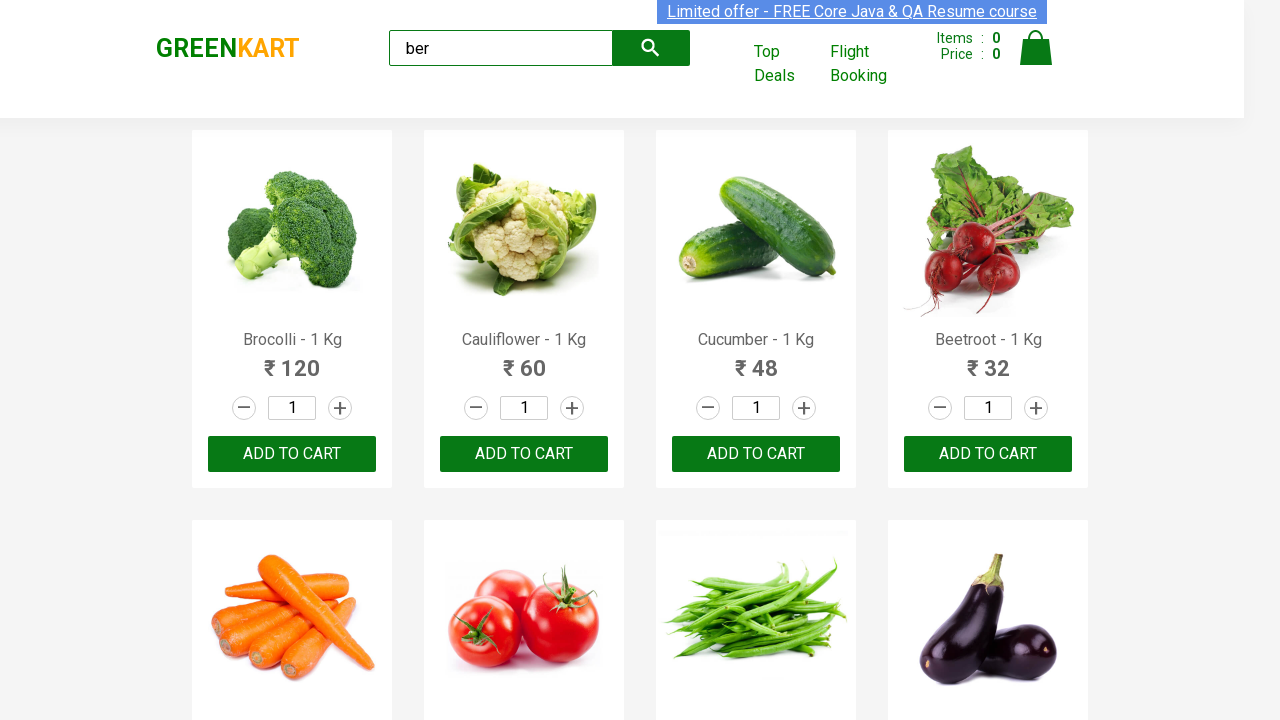

Products containing 'ber' loaded
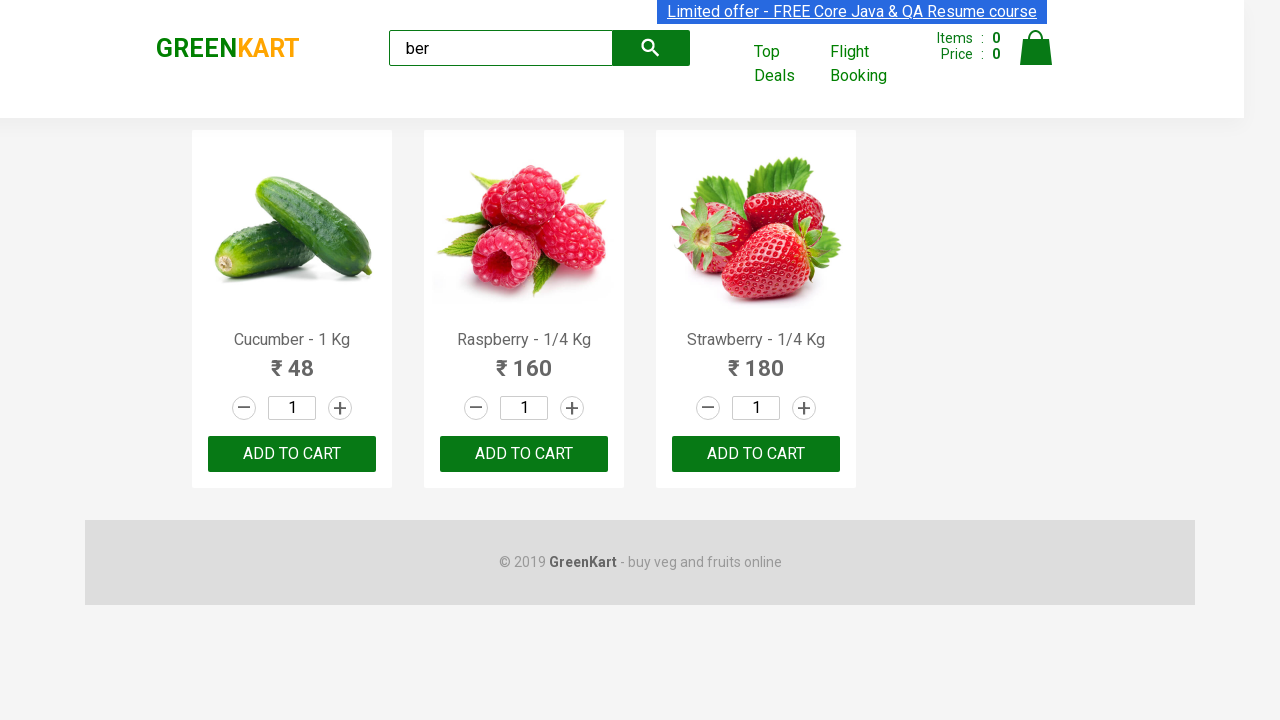

Located all product add-to-cart buttons
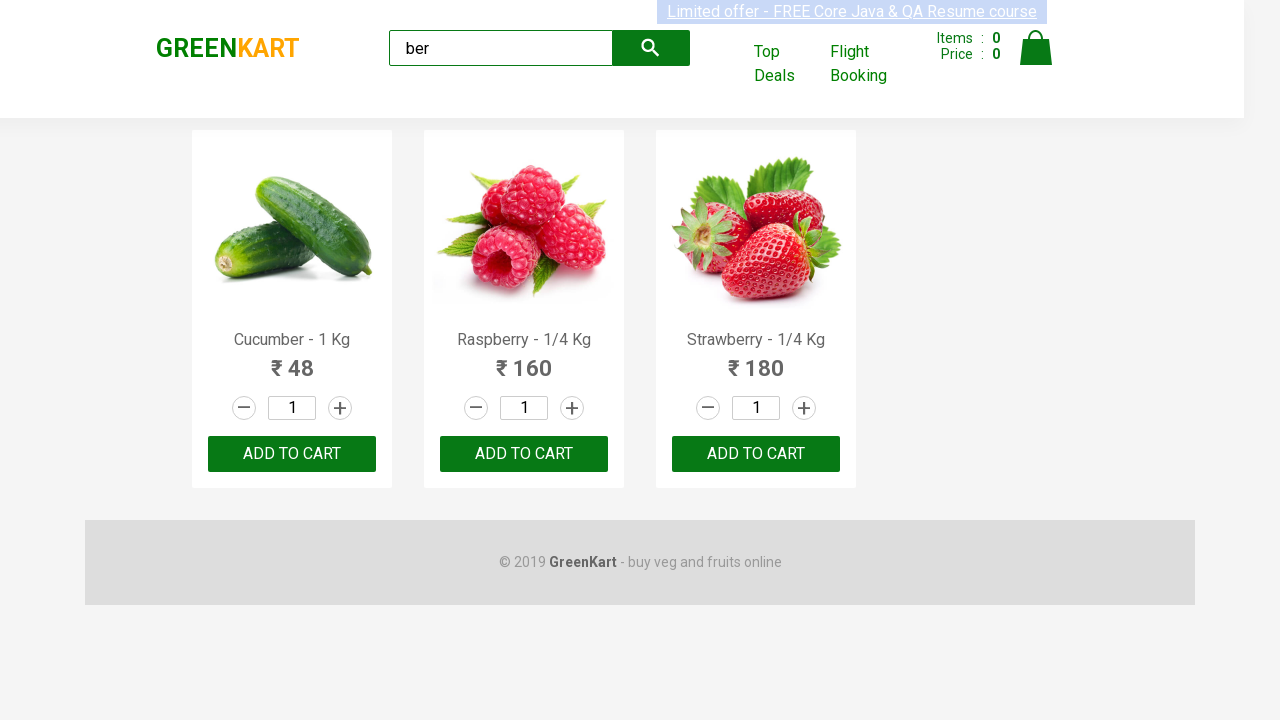

Clicked add-to-cart button for a product at (292, 454) on xpath=//div[@class='product-action']/button >> nth=0
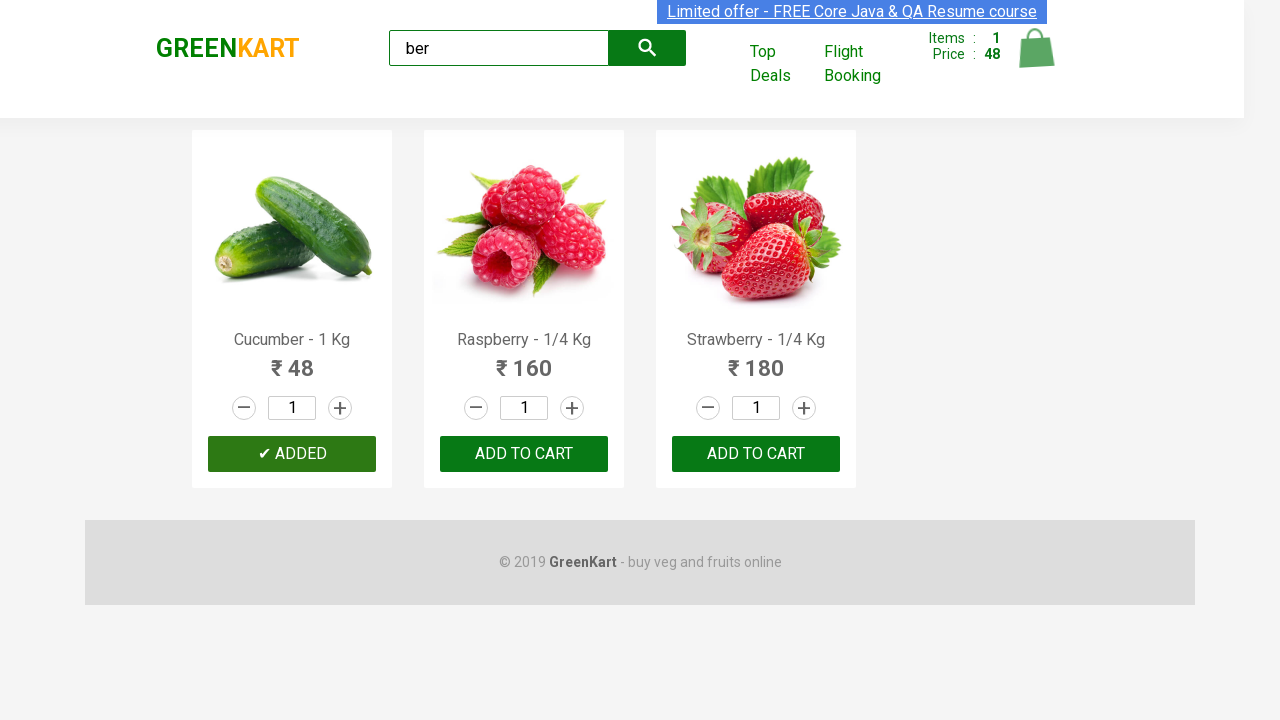

Clicked add-to-cart button for a product at (524, 454) on xpath=//div[@class='product-action']/button >> nth=1
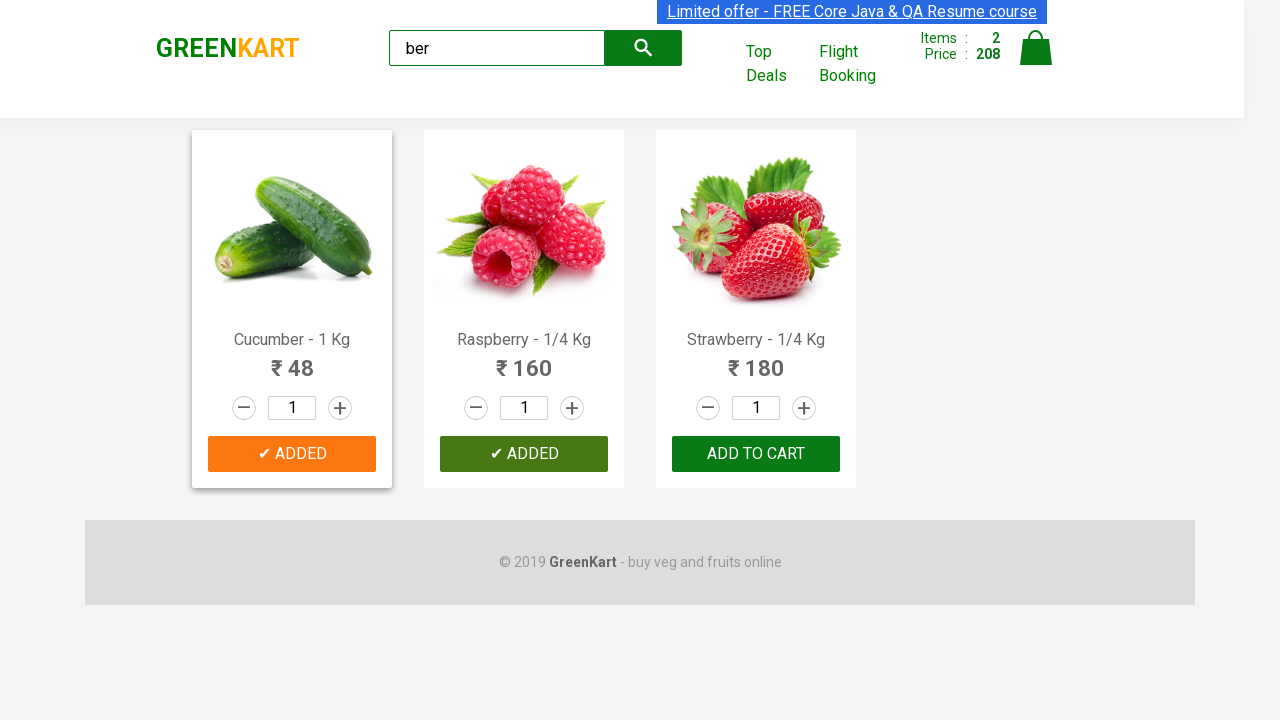

Clicked add-to-cart button for a product at (756, 454) on xpath=//div[@class='product-action']/button >> nth=2
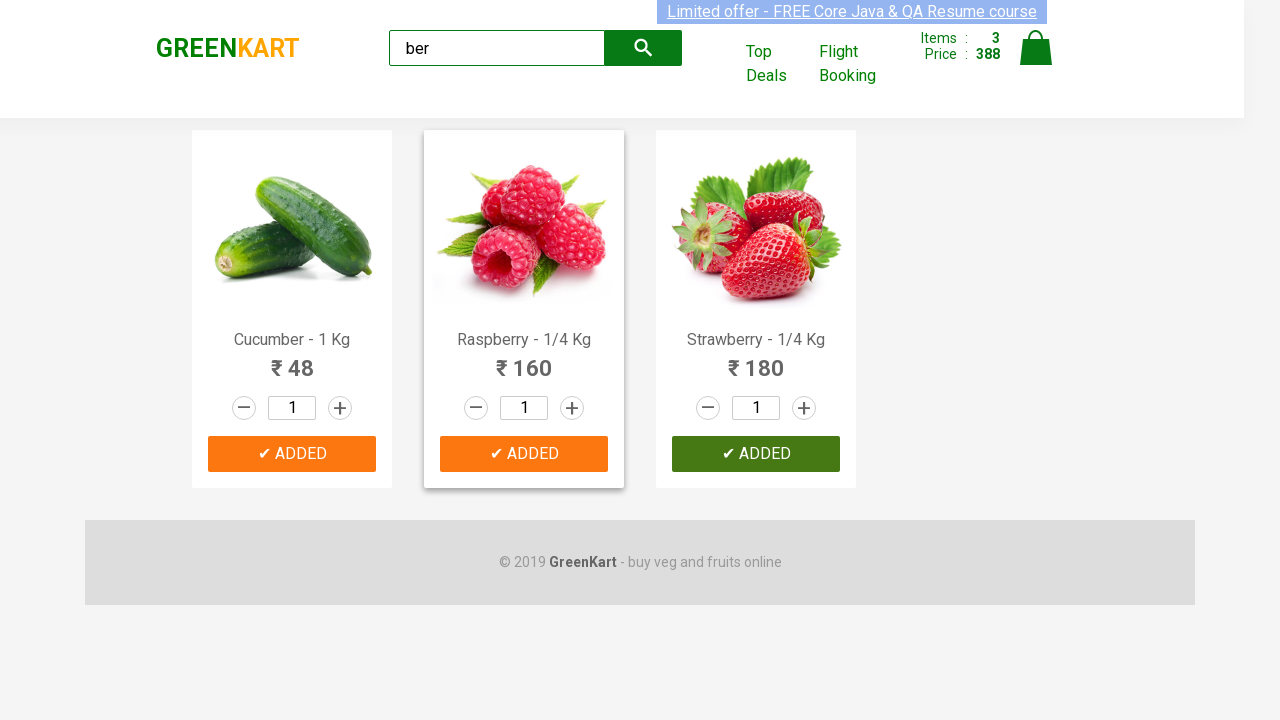

Clicked cart icon to view cart at (1036, 48) on img[alt='Cart']
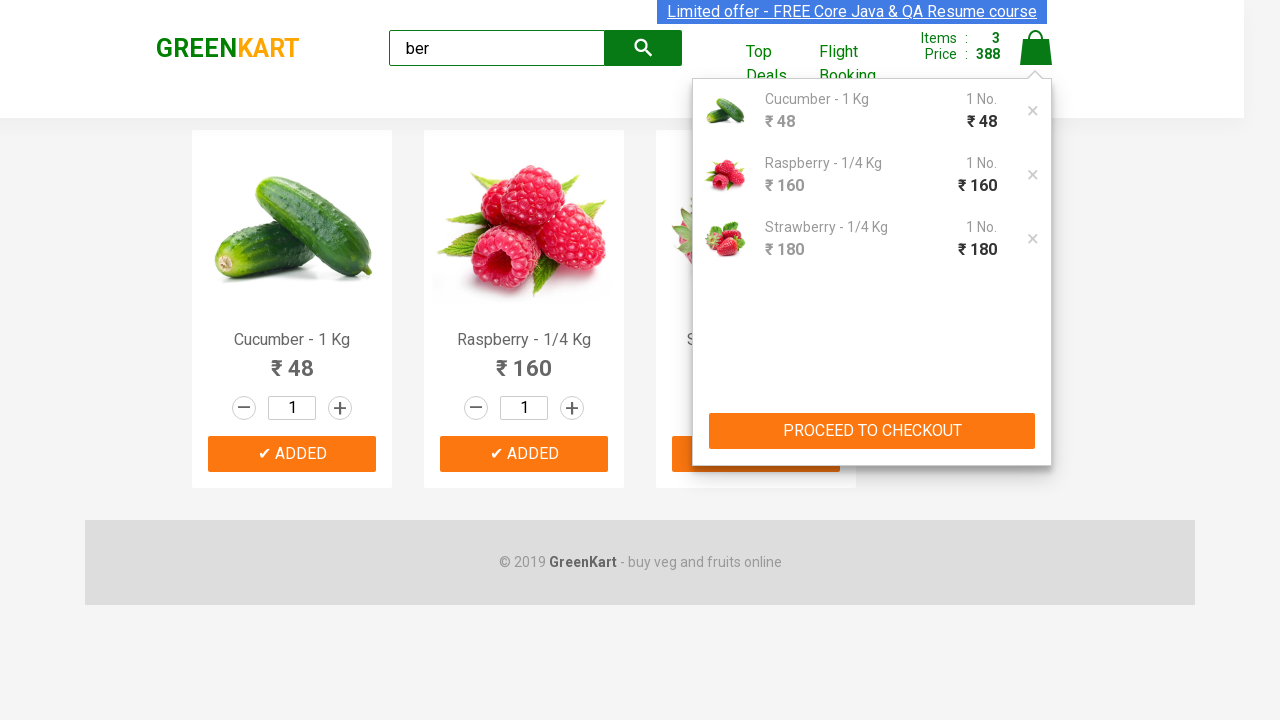

Clicked PROCEED TO CHECKOUT button at (872, 431) on xpath=//button[text()='PROCEED TO CHECKOUT']
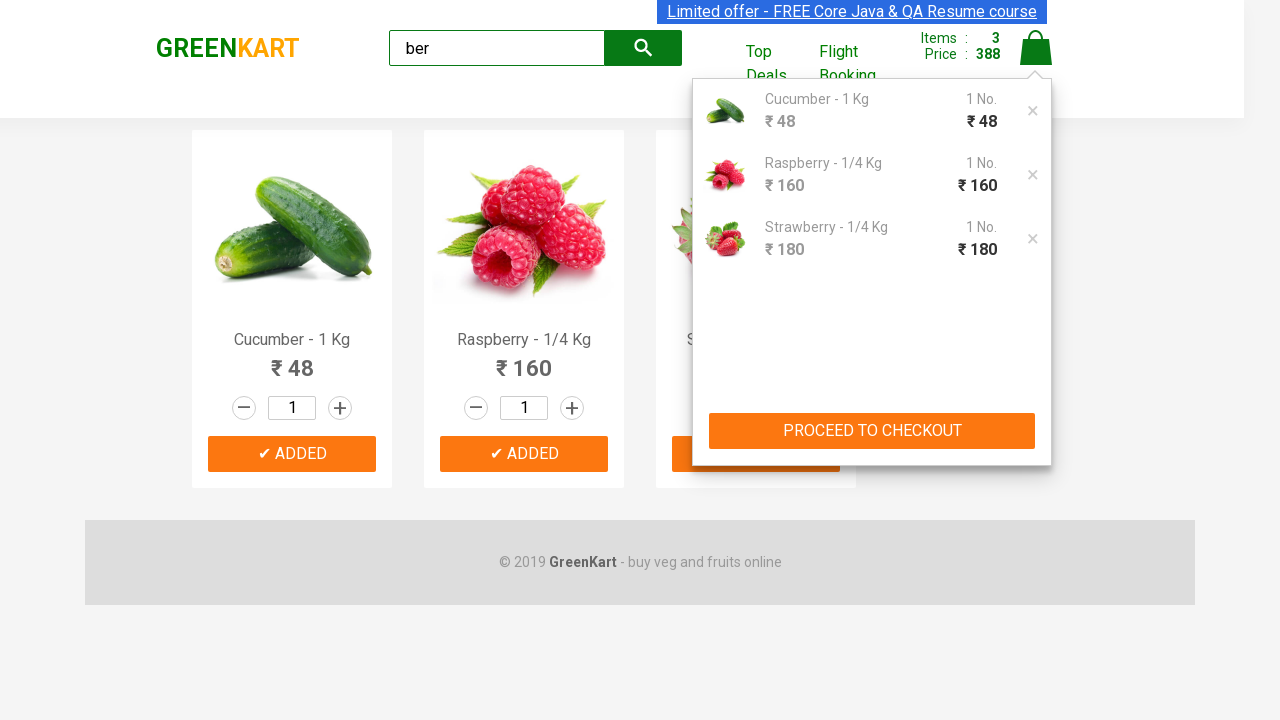

Checkout page loaded with promo code field
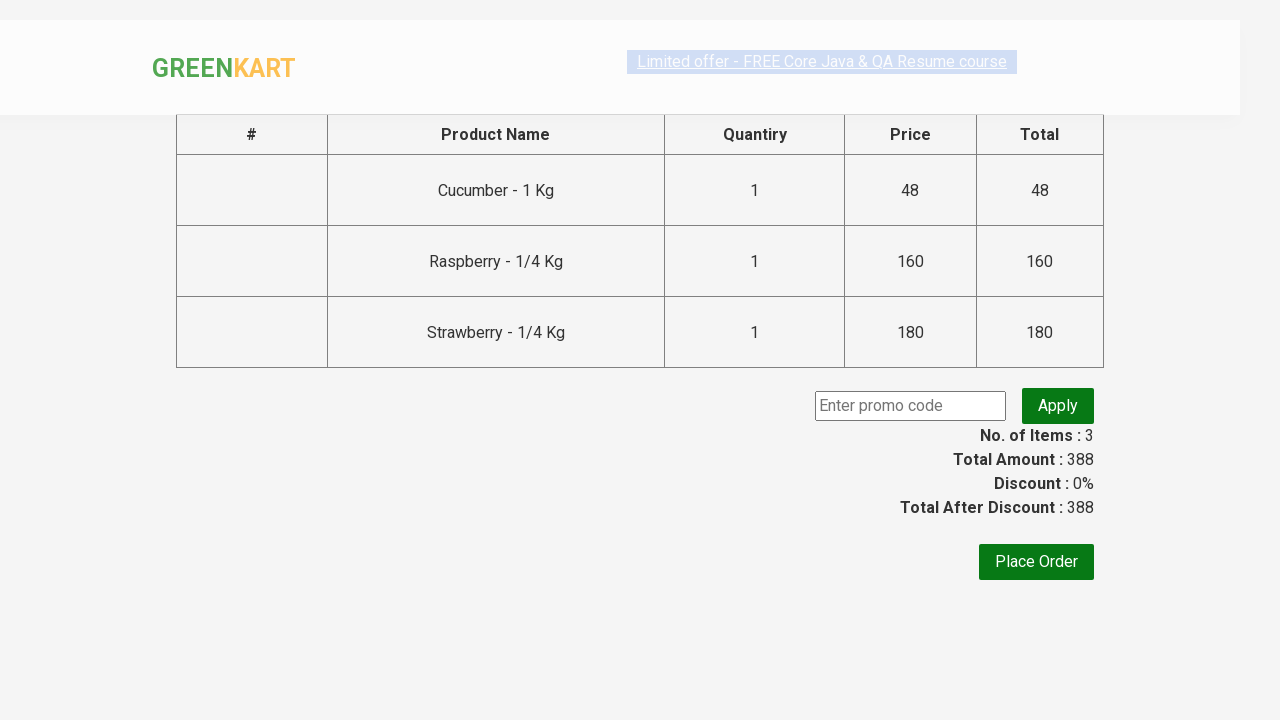

Captured original total amount: 388.0
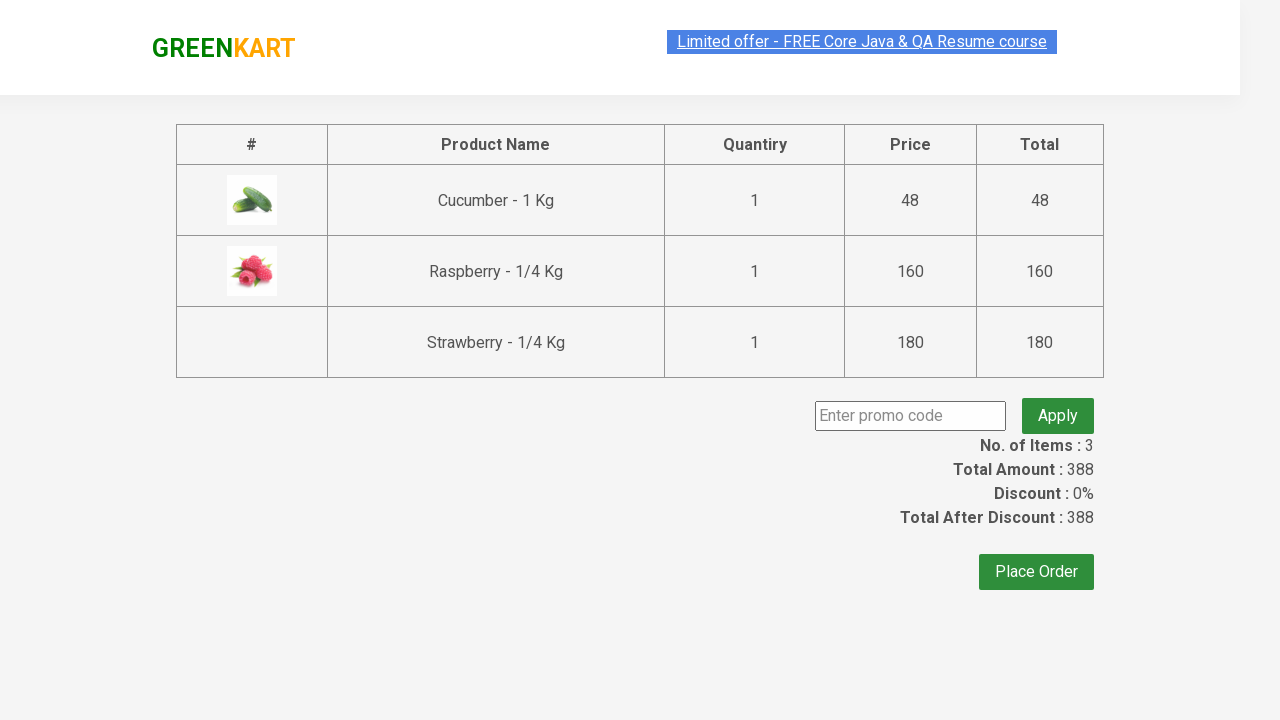

Entered promo code 'rahulshettyacademy' on .promoCode
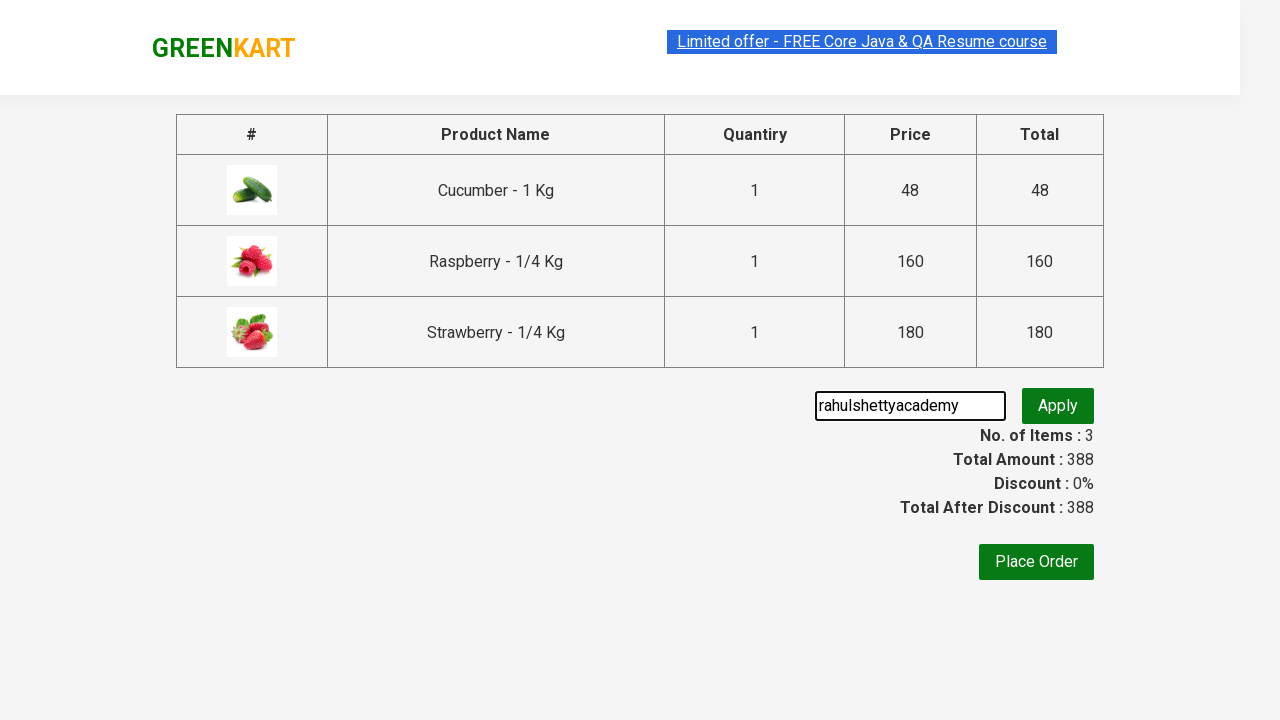

Clicked apply promo code button at (1058, 406) on .promoBtn
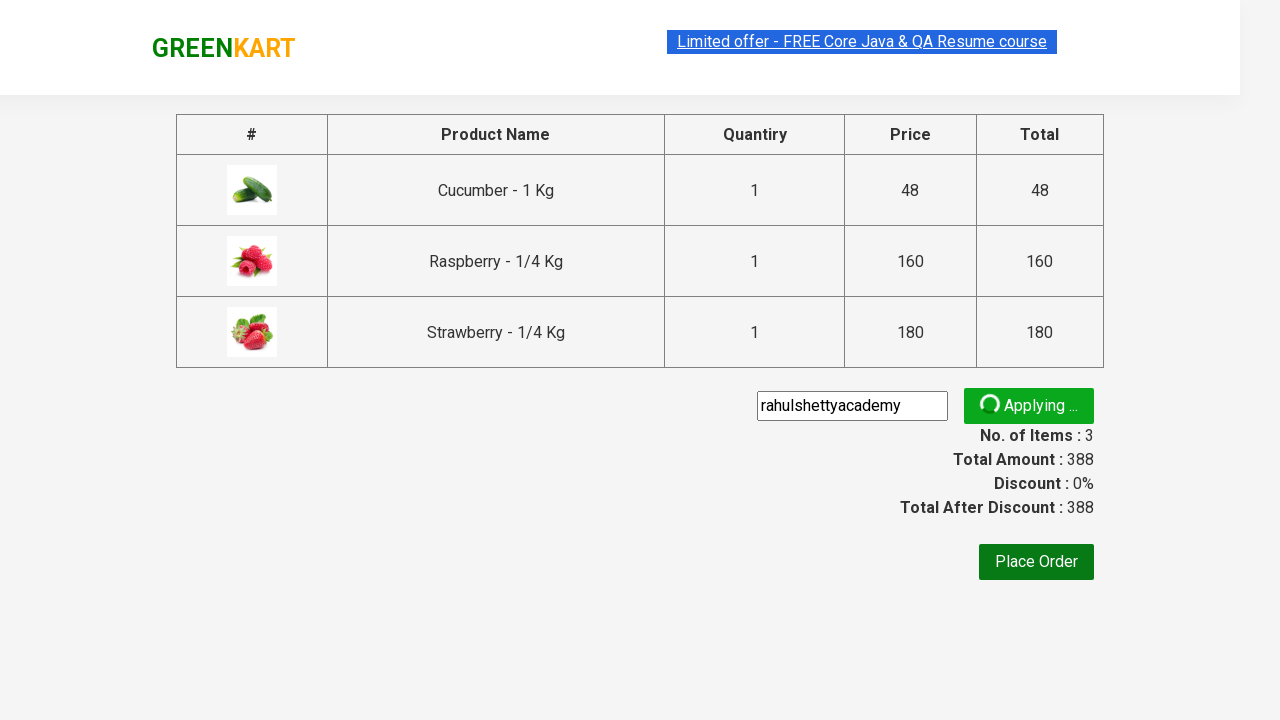

Promo code applied successfully
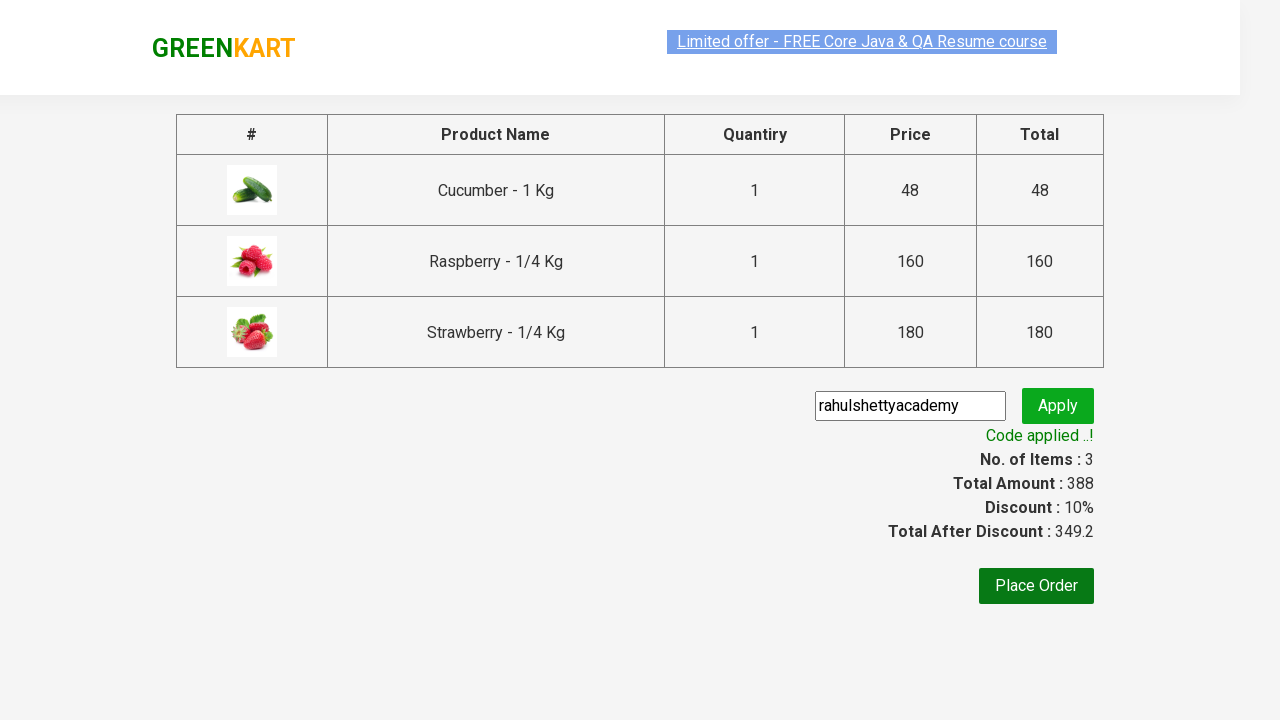

Captured discounted total amount: 349.2
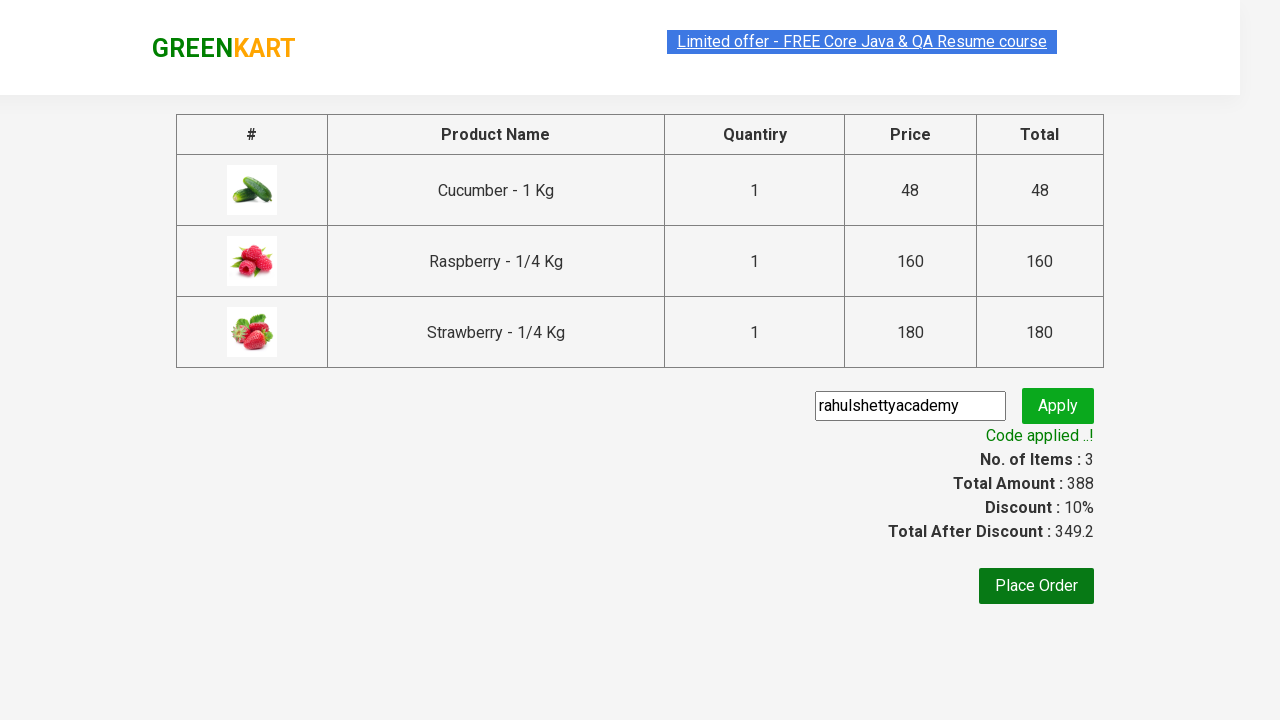

Verified price decrease: 388.0 -> 349.2
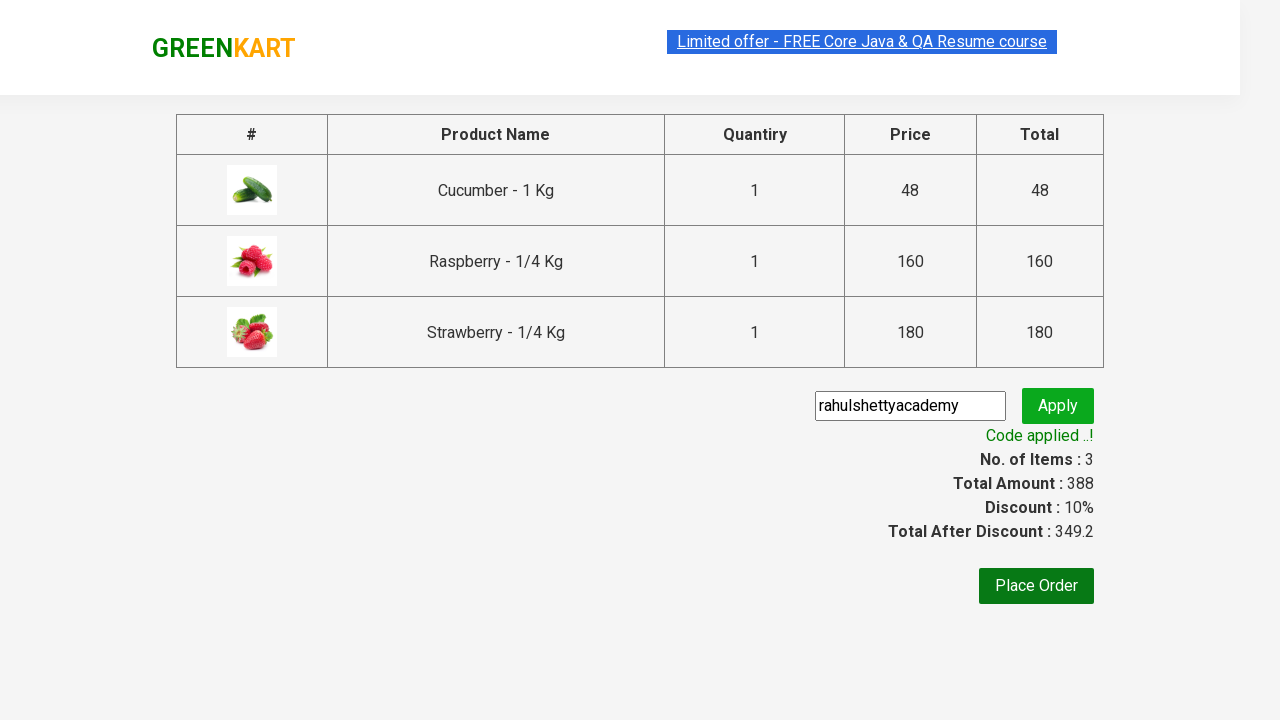

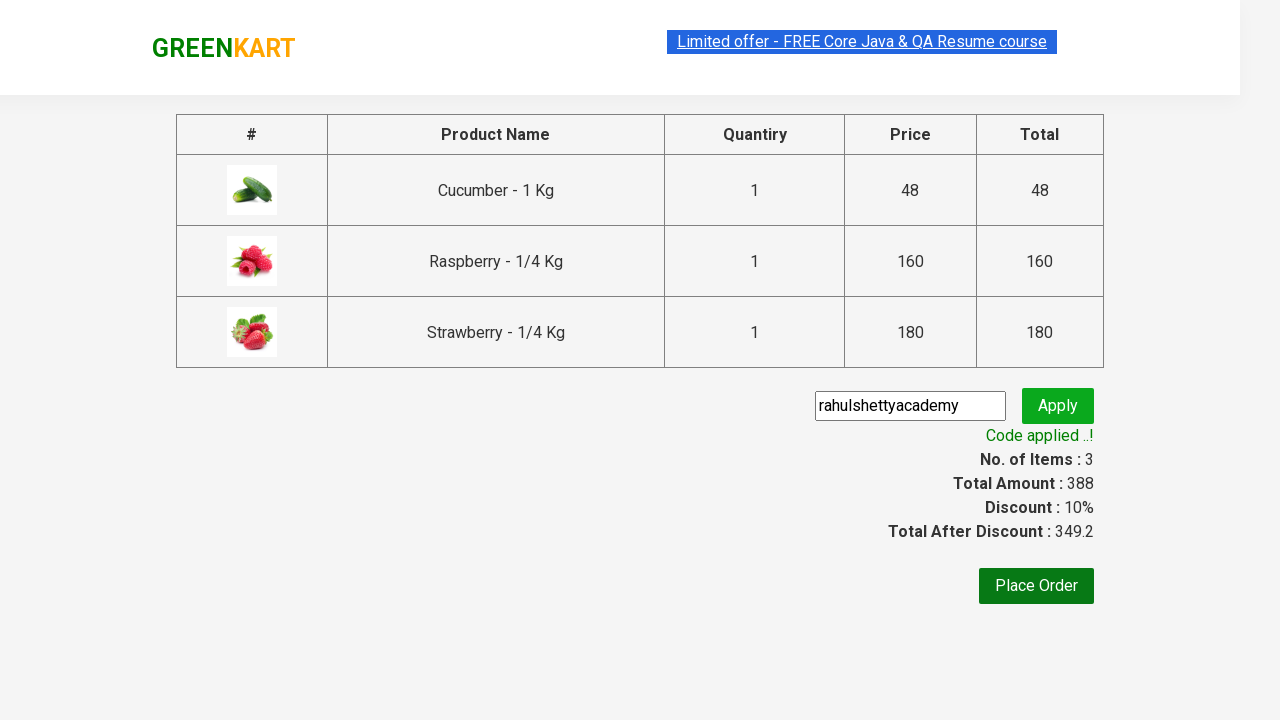